Tests scrolling functionality and table data validation by scrolling to a table, extracting values from cells, calculating their sum, and verifying it matches the displayed total.

Starting URL: https://rahulshettyacademy.com/AutomationPractice/

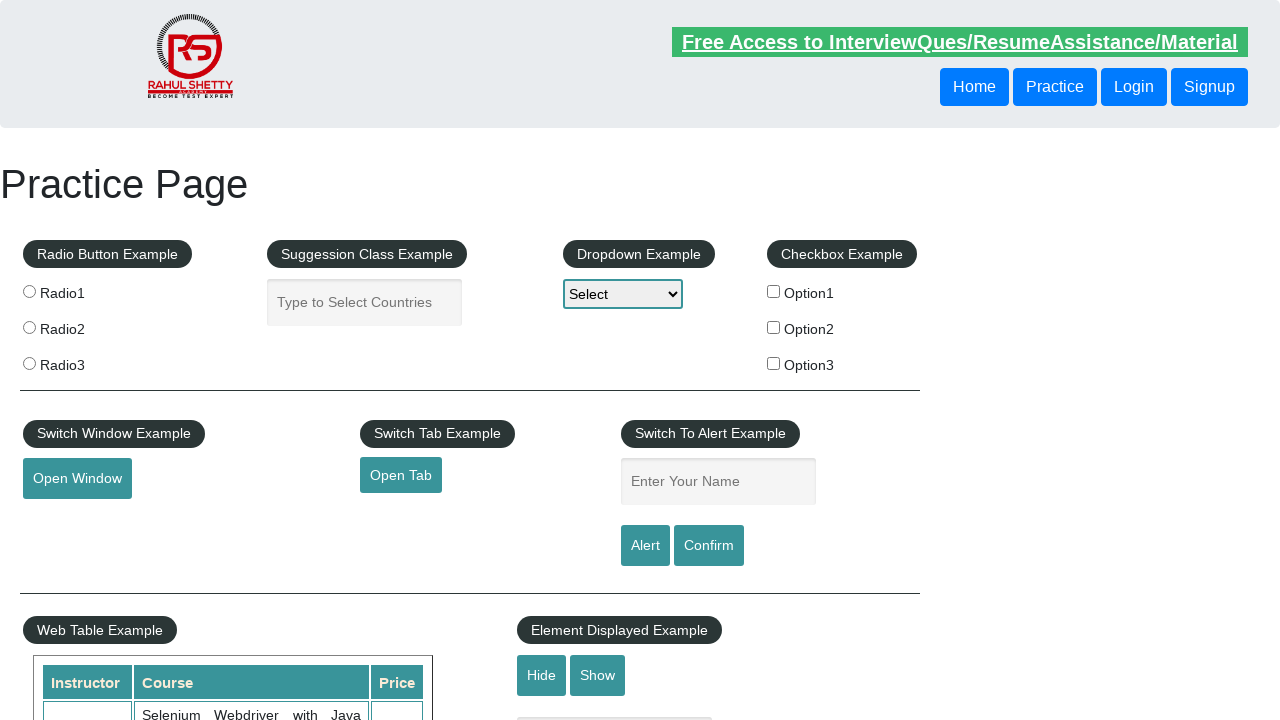

Scrolled down page by 500px
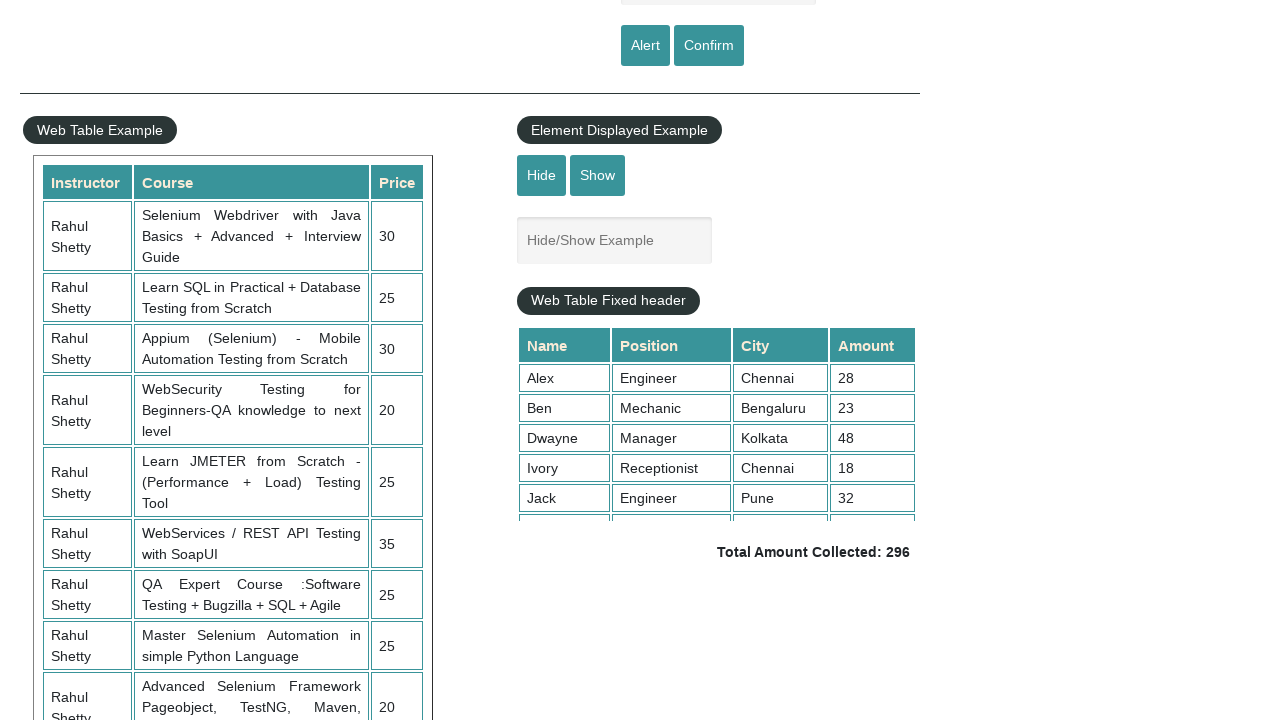

Waited 3 seconds for scroll to complete
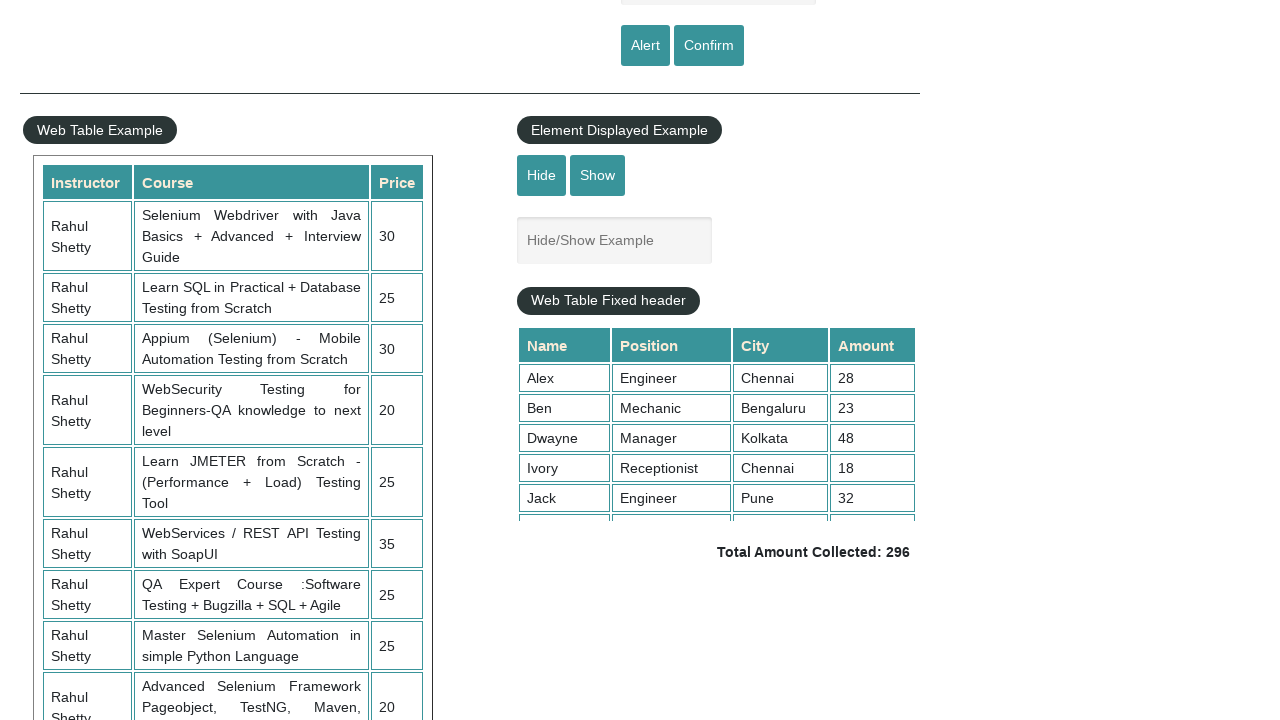

Scrolled within fixed header table to position 5000
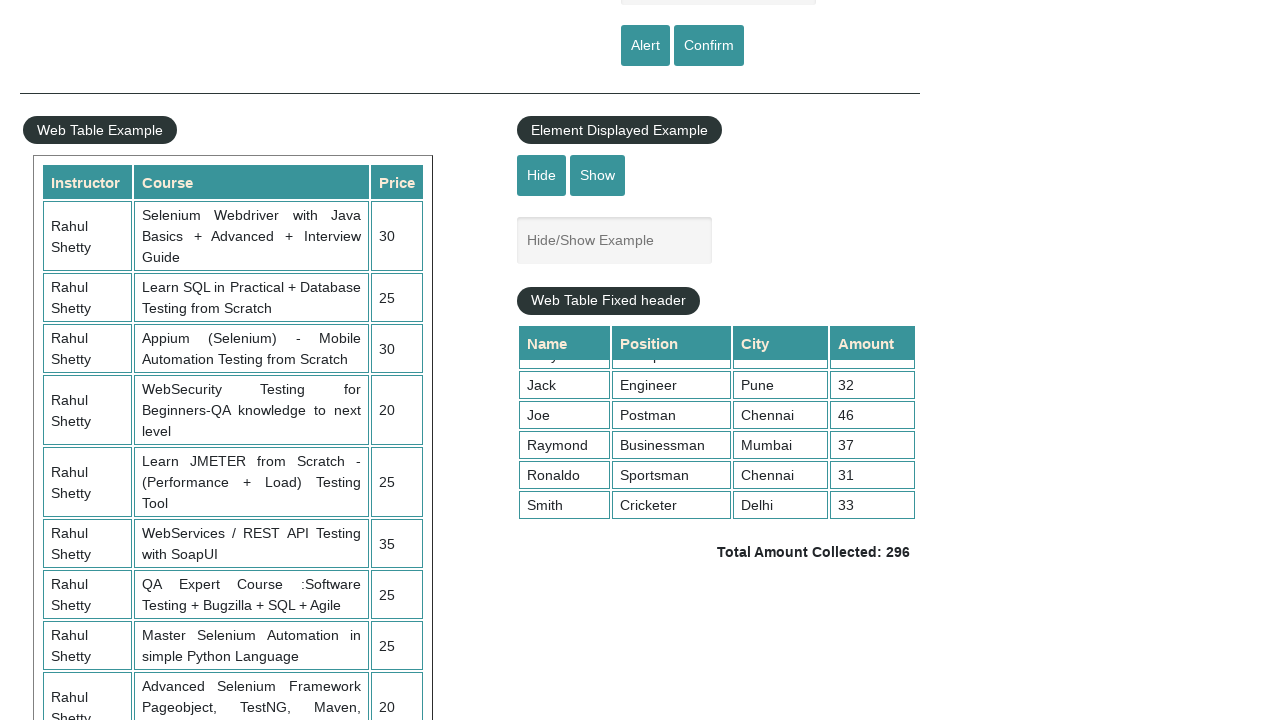

Extracted 9 values from 4th column of table
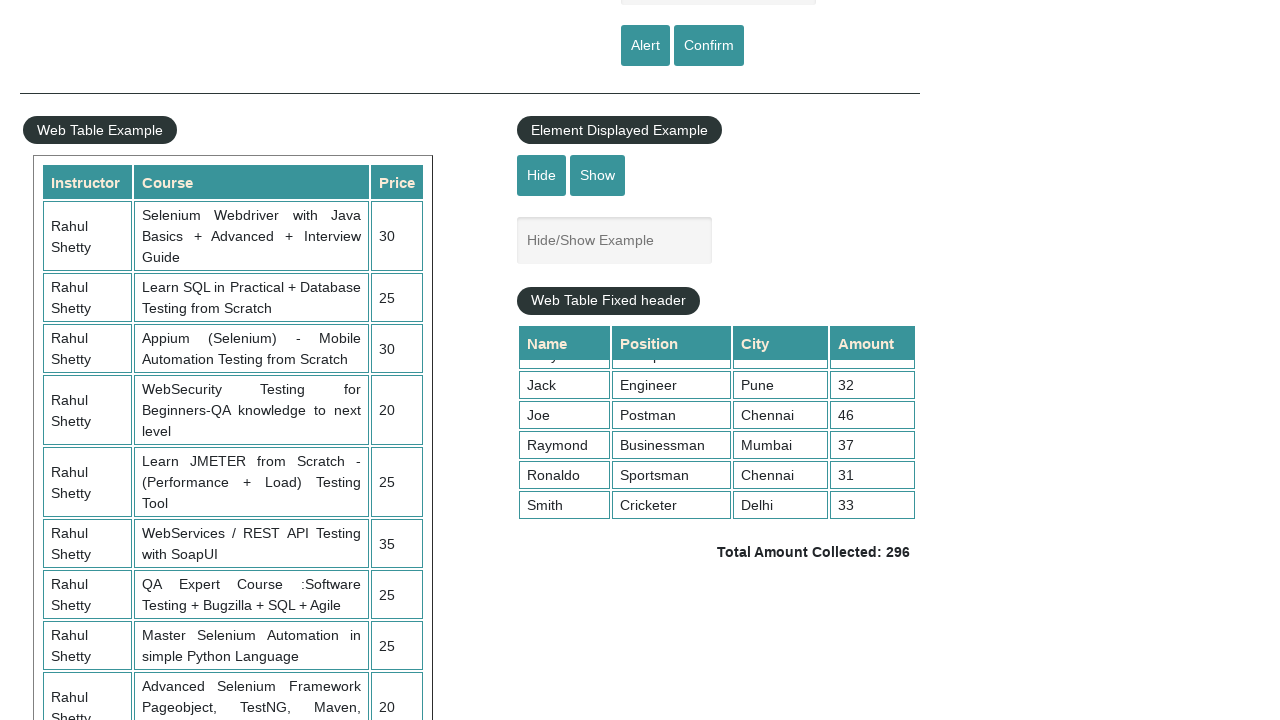

Calculated sum of table values: 296
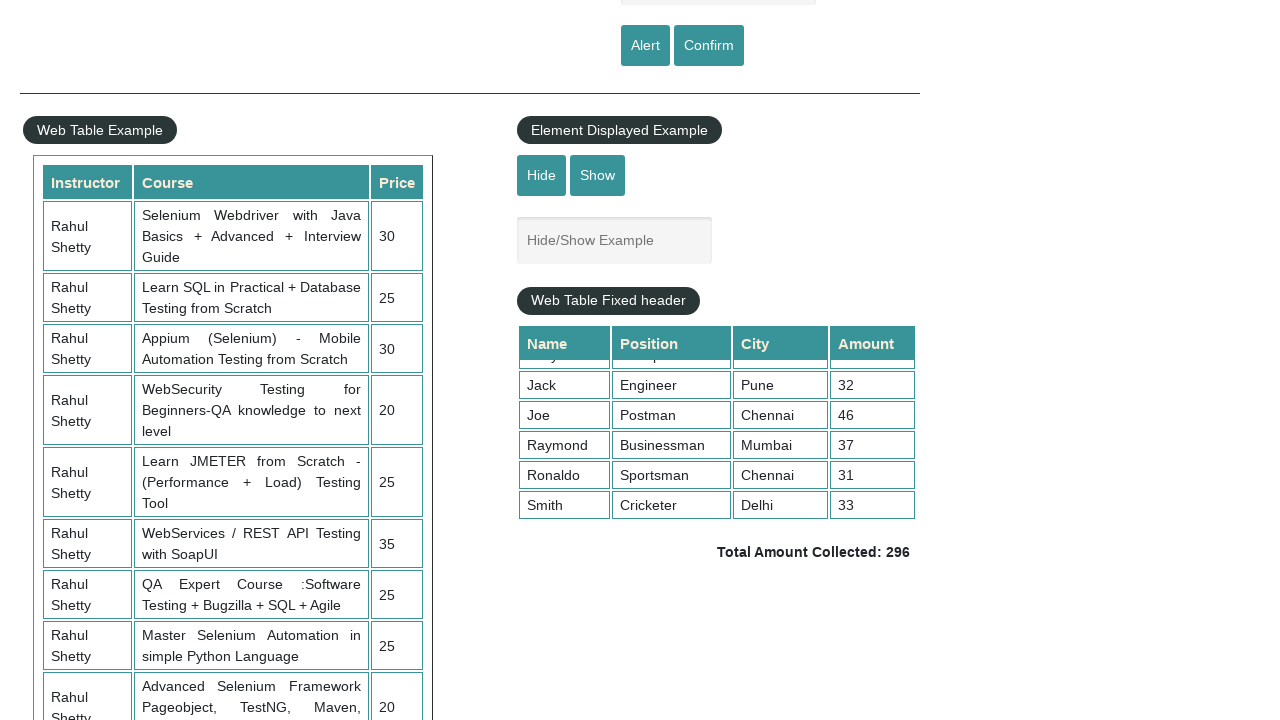

Retrieved displayed total amount from page
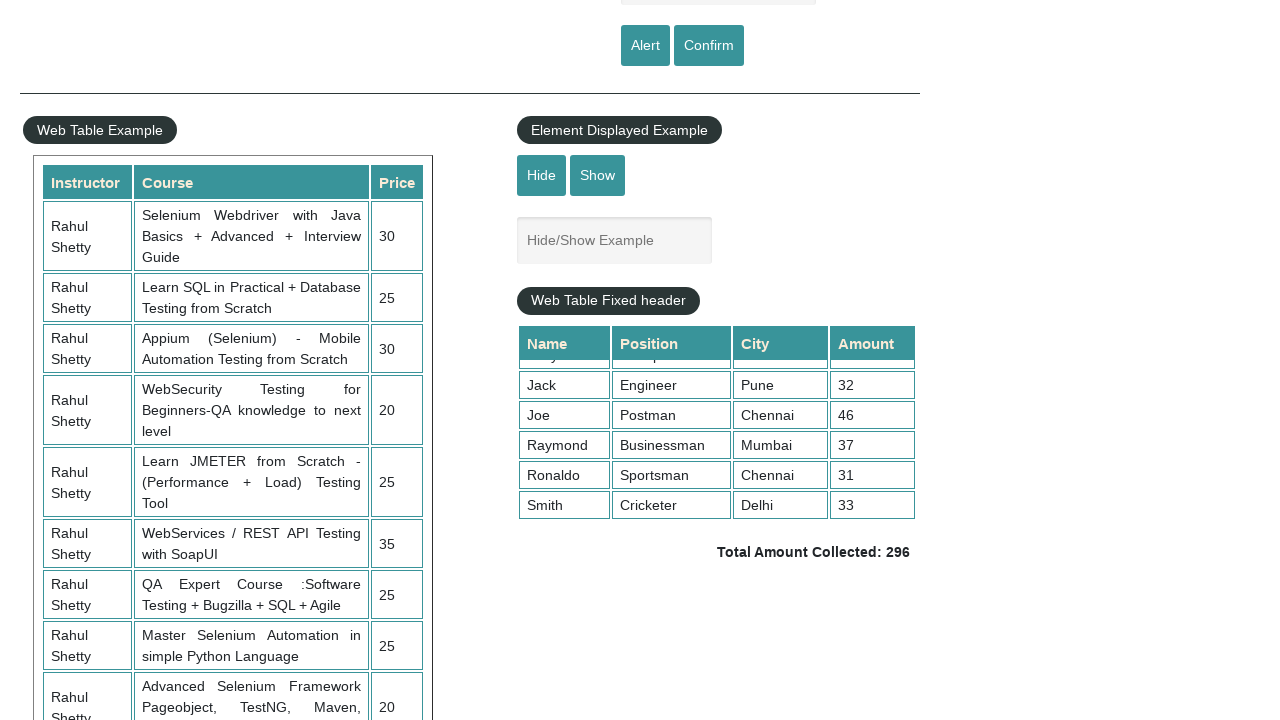

Parsed actual sum from displayed total: 296
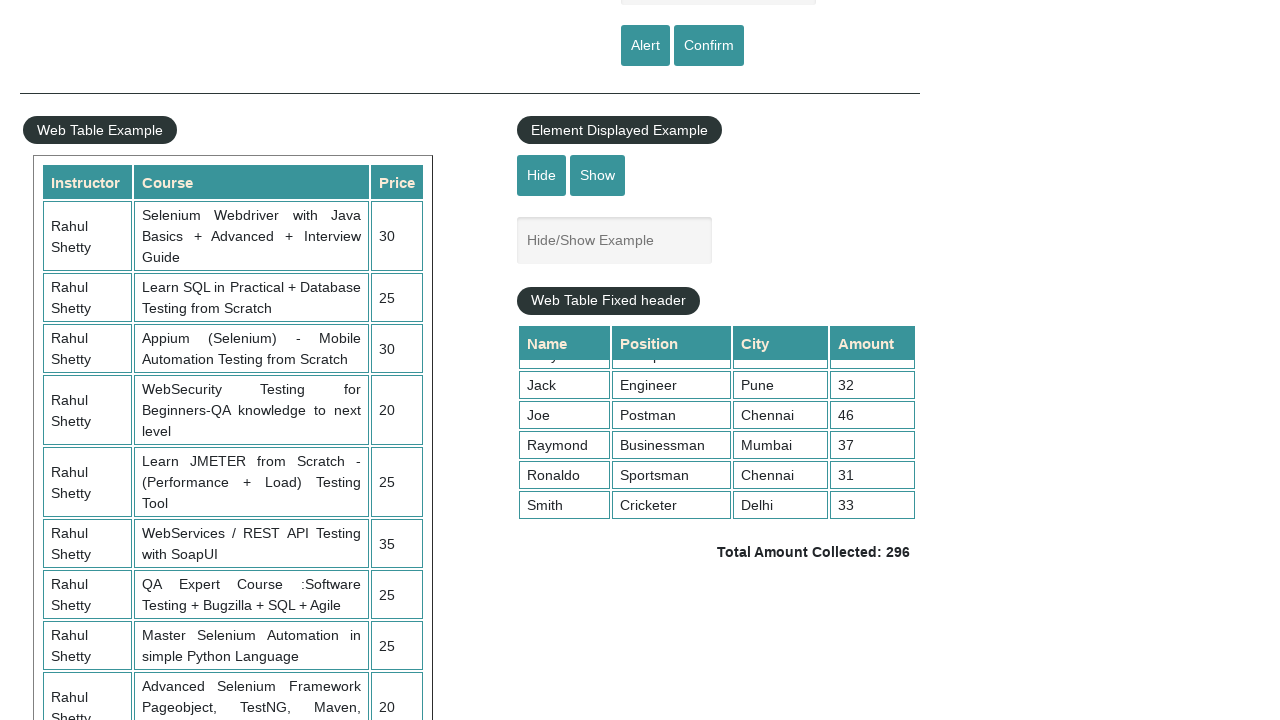

Verified calculated sum (296) matches actual sum (296)
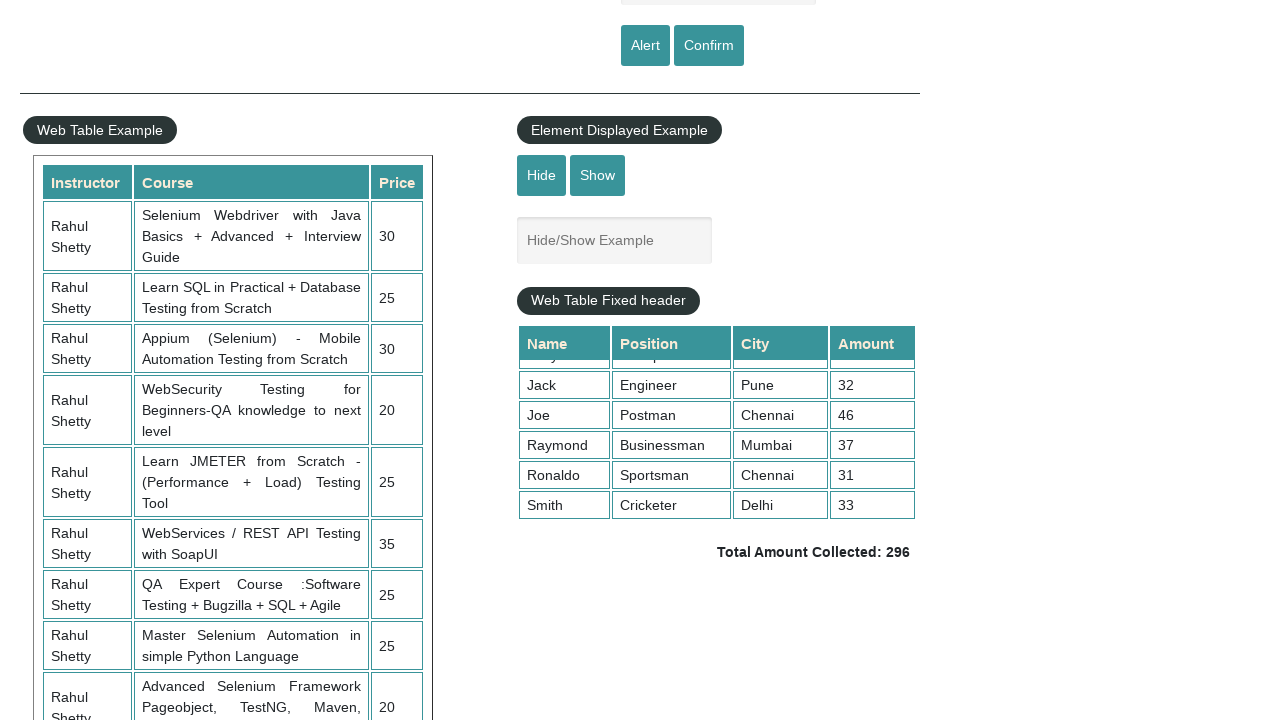

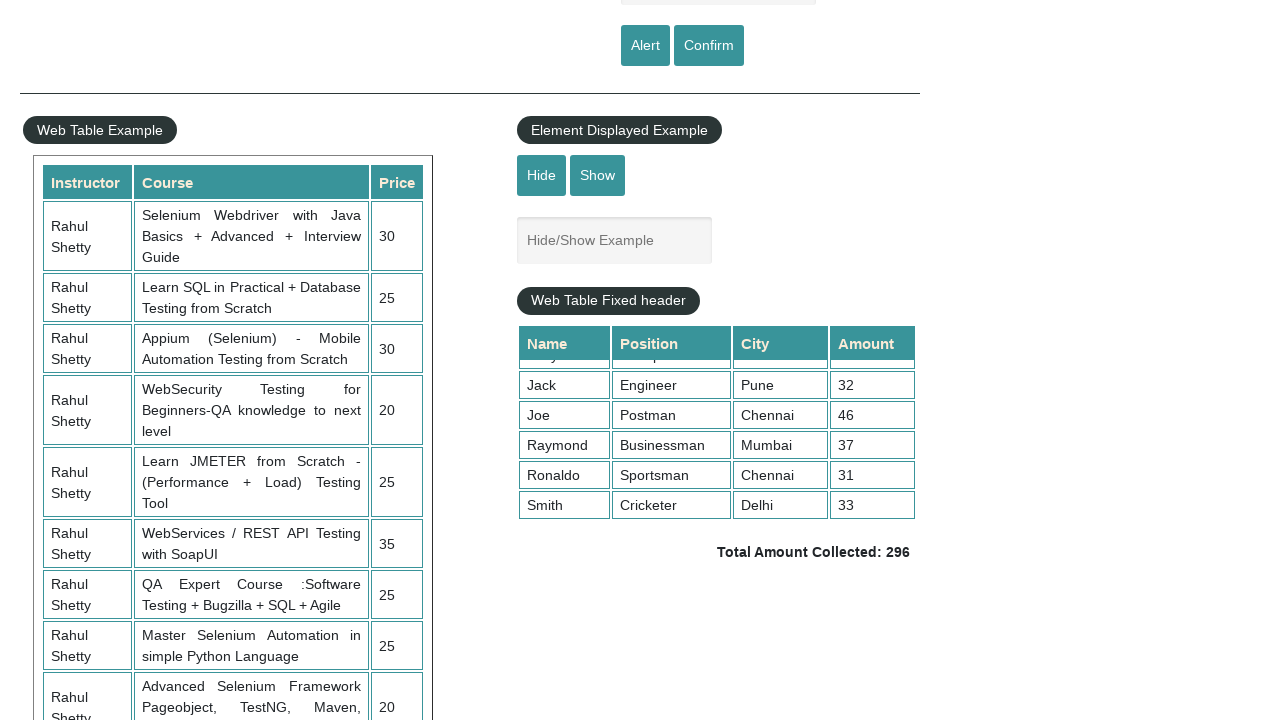